Tests that Clear completed button is hidden when no items are completed

Starting URL: https://demo.playwright.dev/todomvc

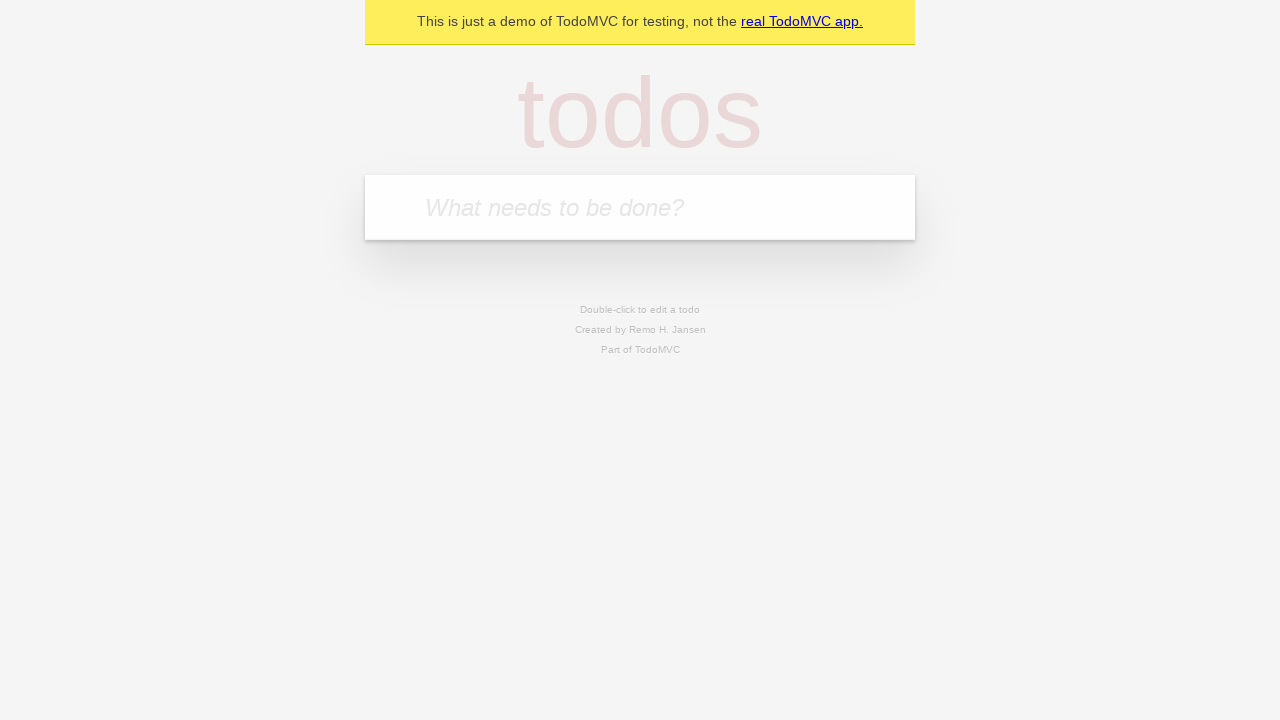

Filled todo input with 'buy some cheese' on internal:attr=[placeholder="What needs to be done?"i]
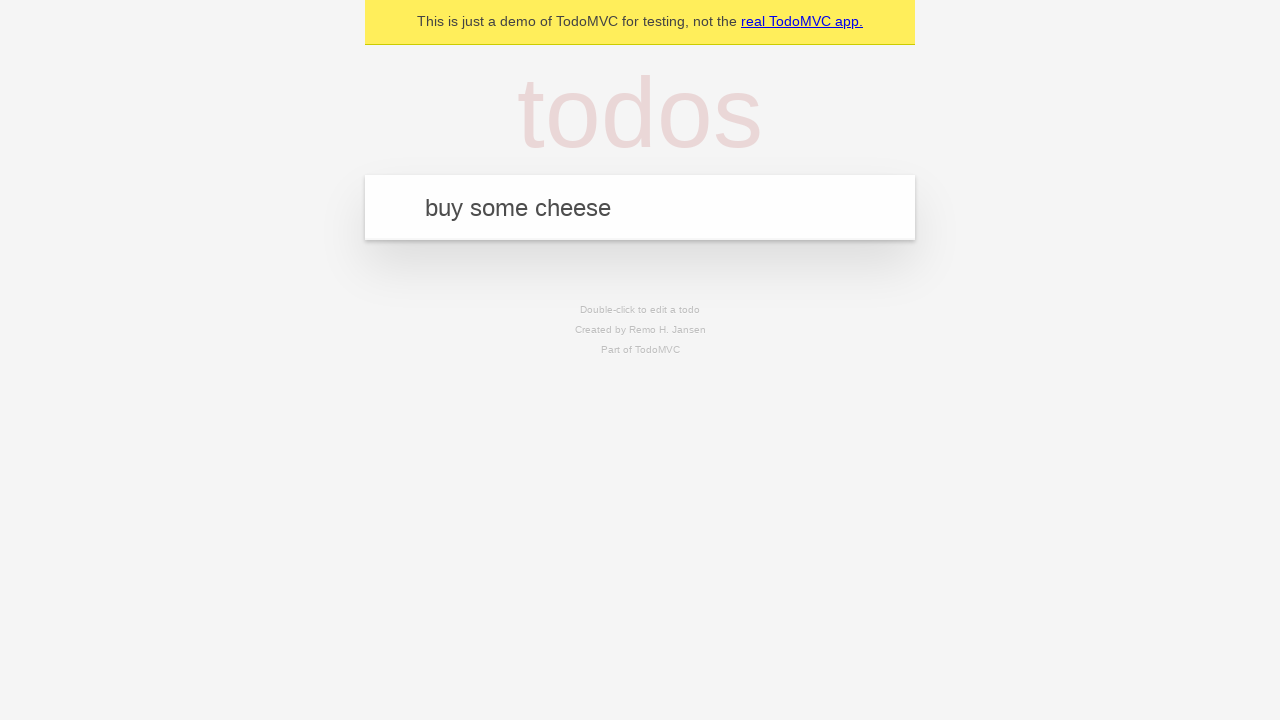

Pressed Enter to add first todo on internal:attr=[placeholder="What needs to be done?"i]
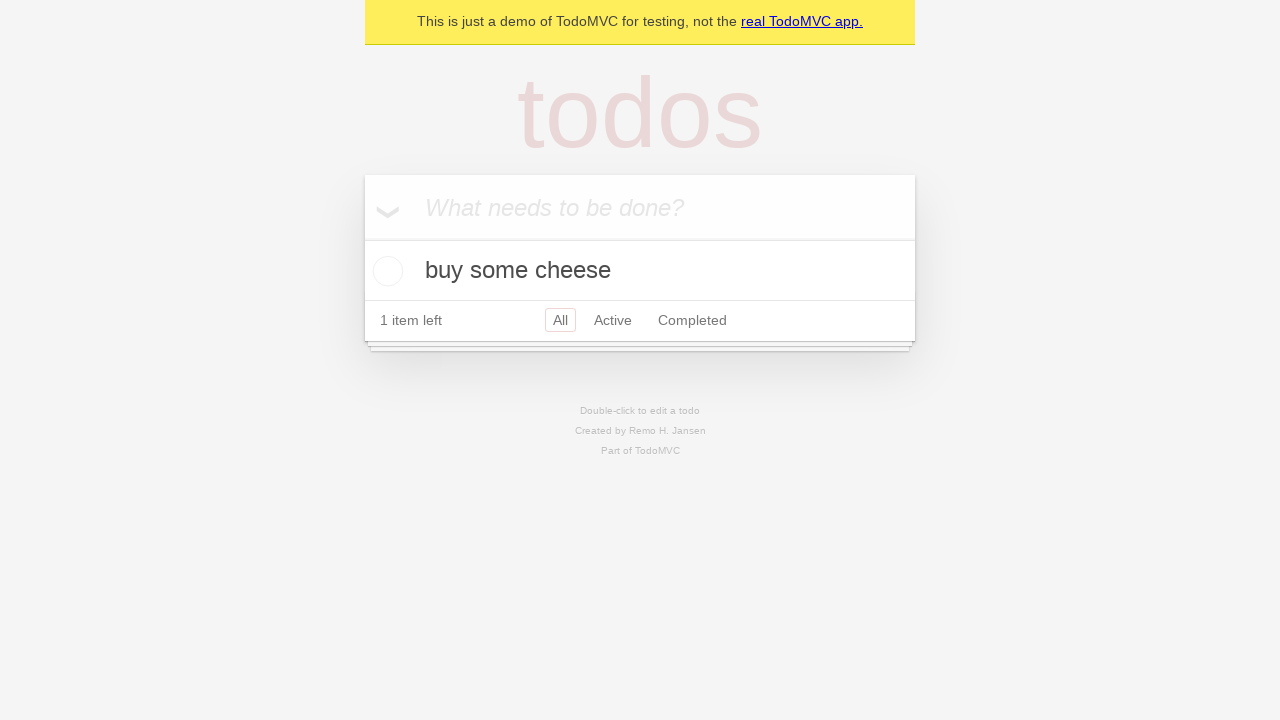

Filled todo input with 'feed the cat' on internal:attr=[placeholder="What needs to be done?"i]
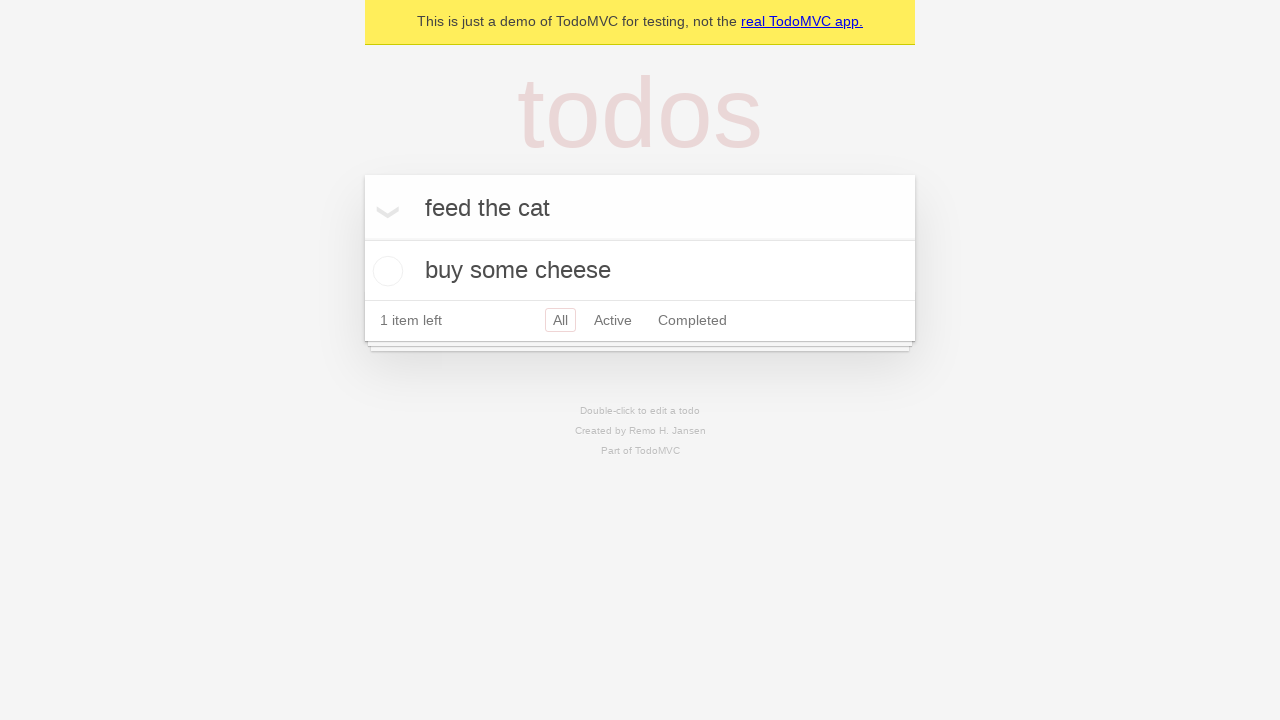

Pressed Enter to add second todo on internal:attr=[placeholder="What needs to be done?"i]
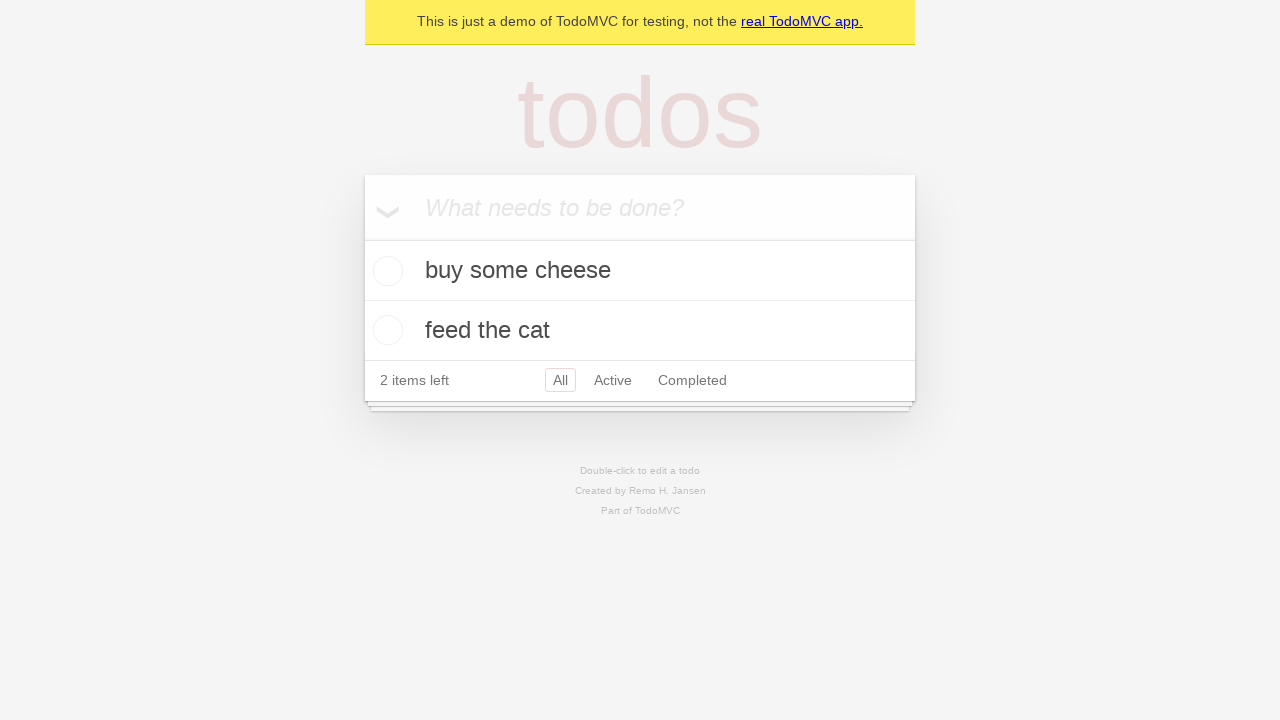

Filled todo input with 'book a doctors appointment' on internal:attr=[placeholder="What needs to be done?"i]
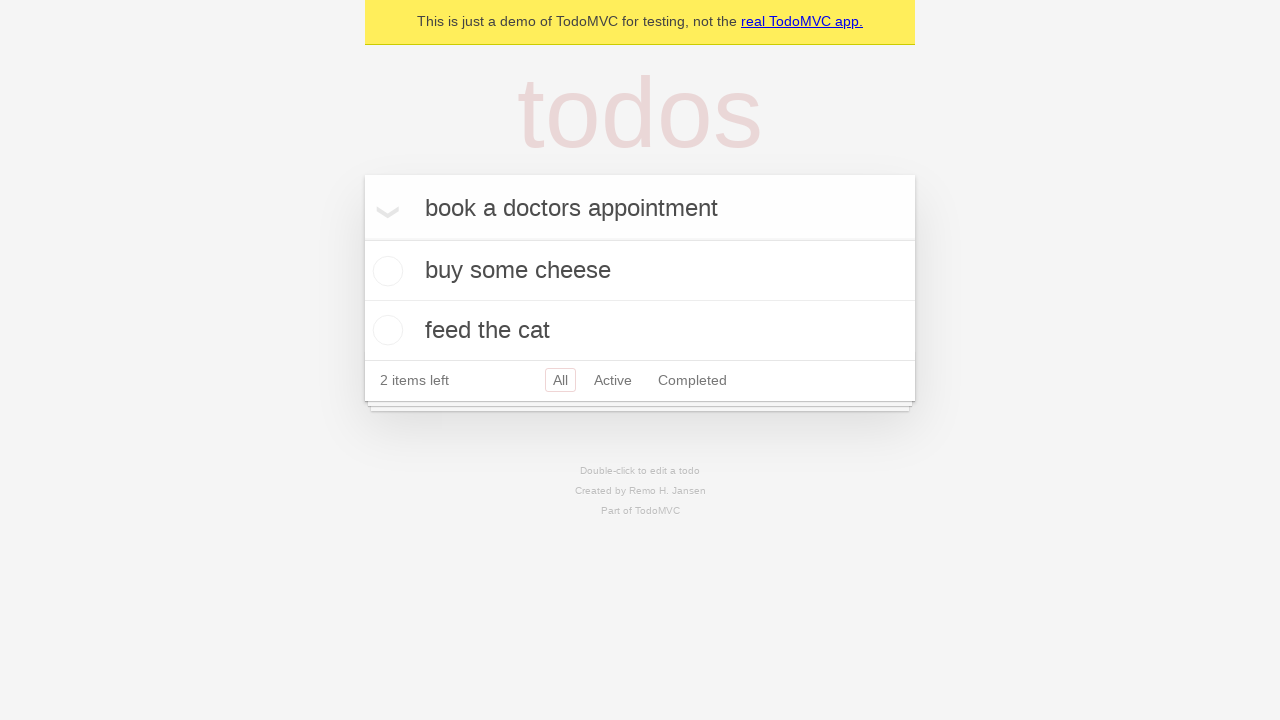

Pressed Enter to add third todo on internal:attr=[placeholder="What needs to be done?"i]
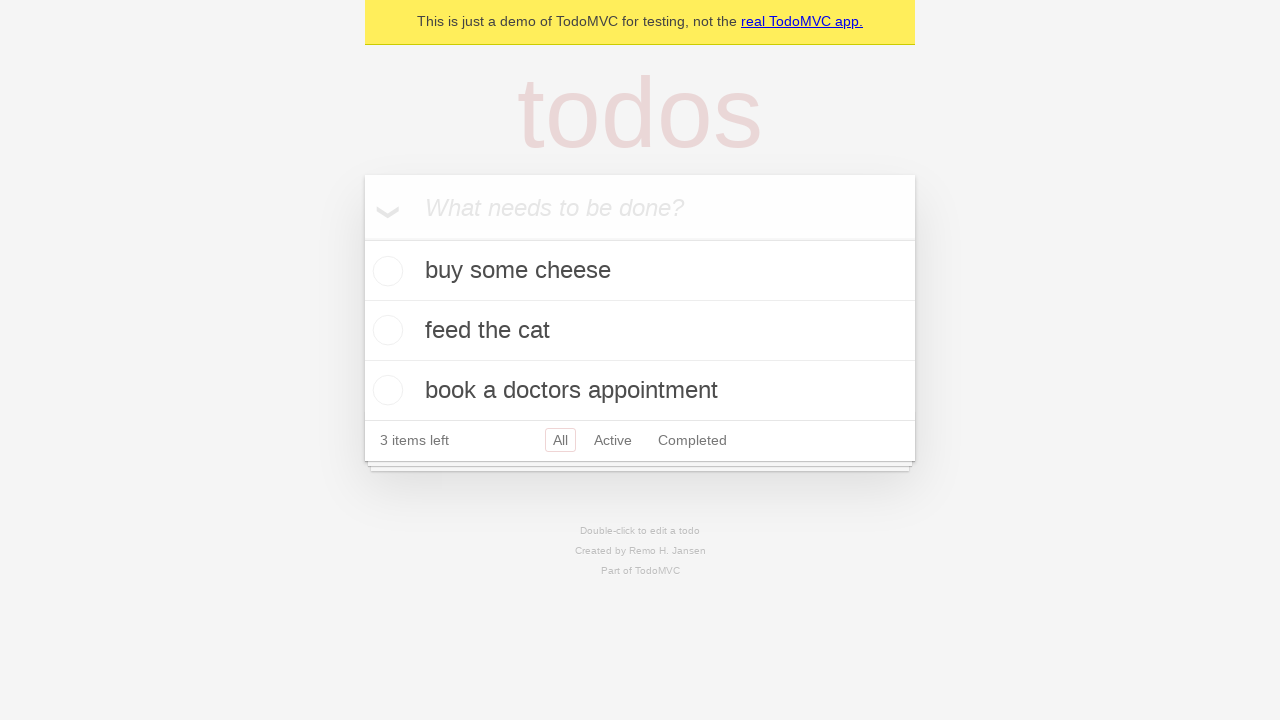

Checked first todo item at (385, 271) on .todo-list li .toggle >> nth=0
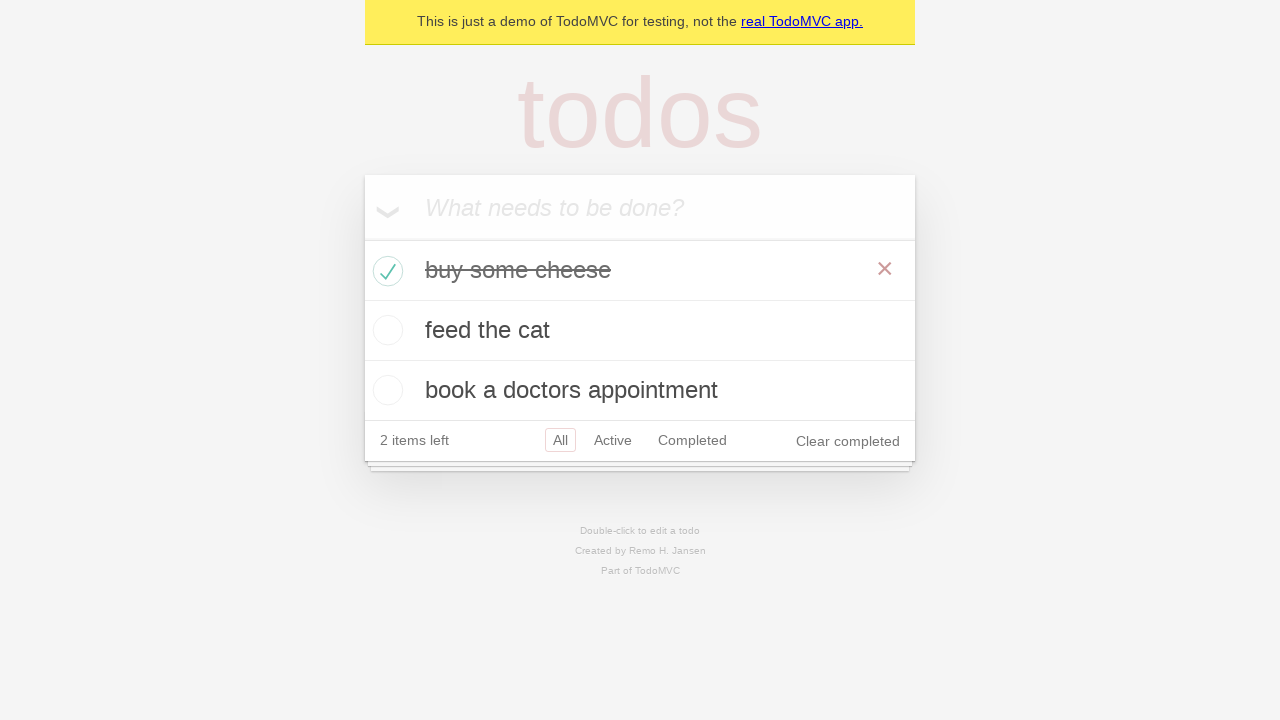

Clicked 'Clear completed' button at (848, 441) on internal:role=button[name="Clear completed"i]
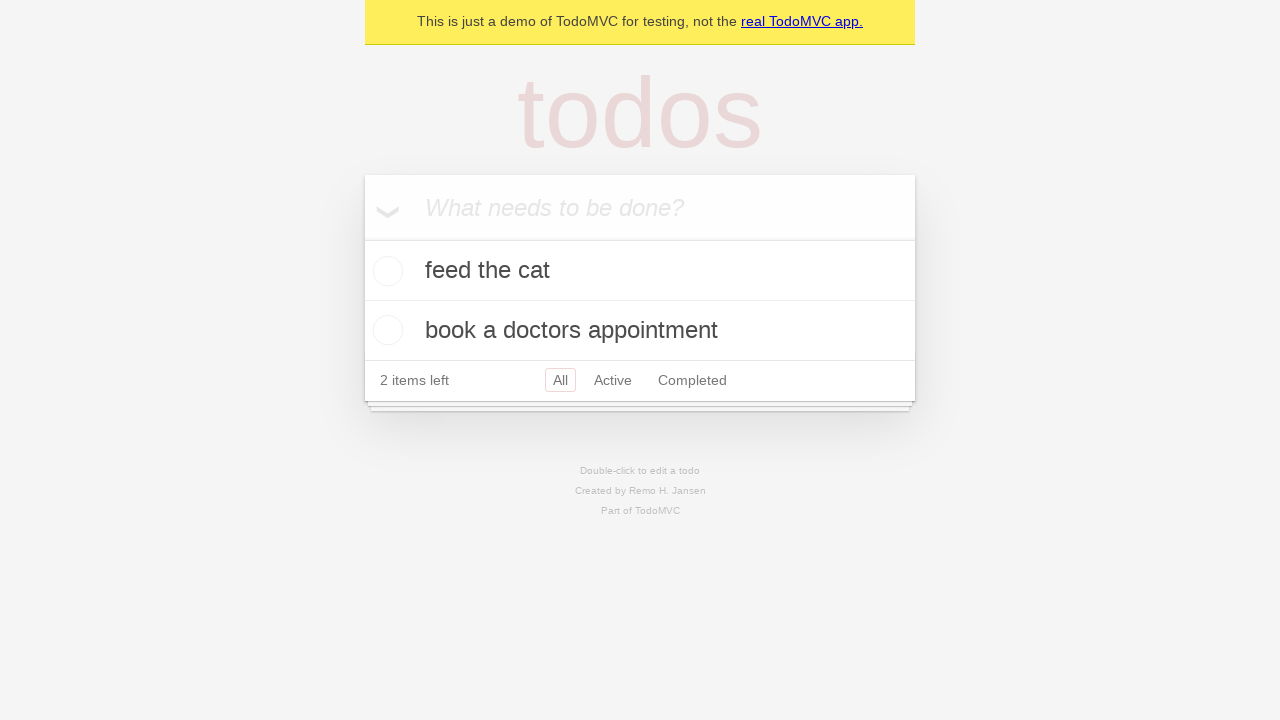

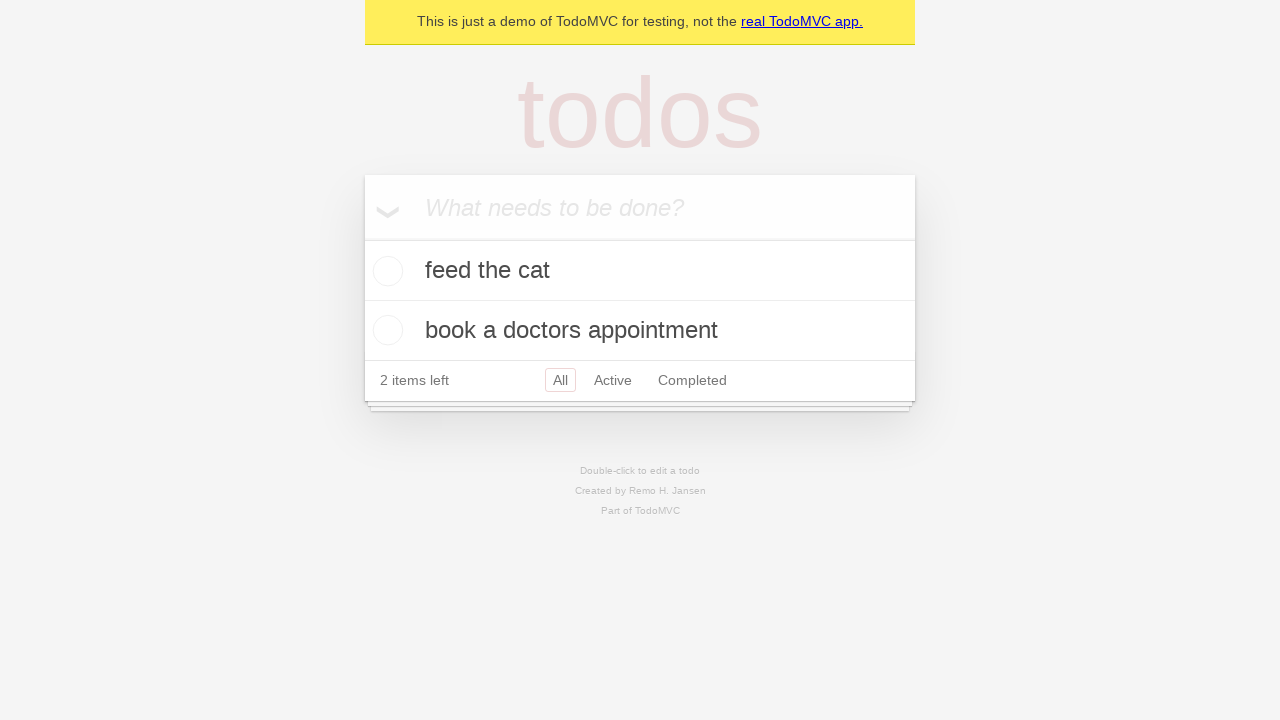